Tests JavaScript Prompt dialog by clicking a button to trigger it, entering text into the prompt, accepting it, and verifying the entered text is displayed.

Starting URL: https://automationfc.github.io/basic-form/index.html

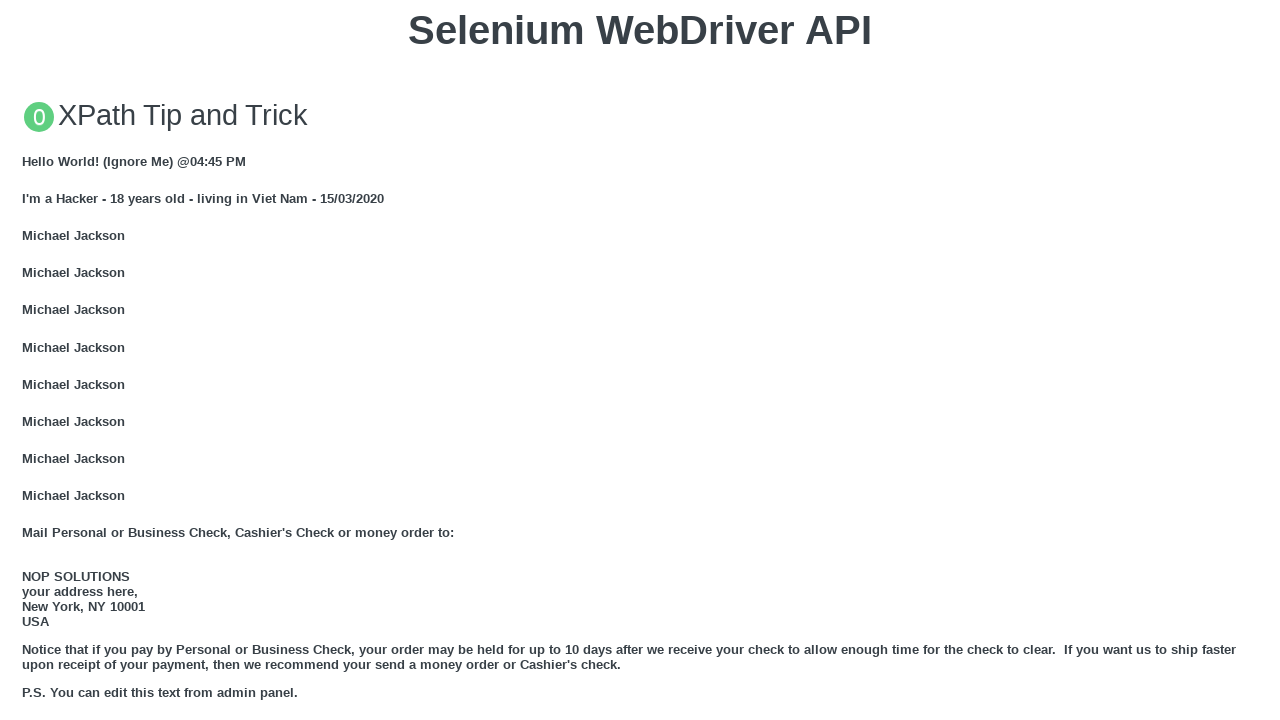

Set up dialog handler to accept JS Prompt with text 'Automation testing'
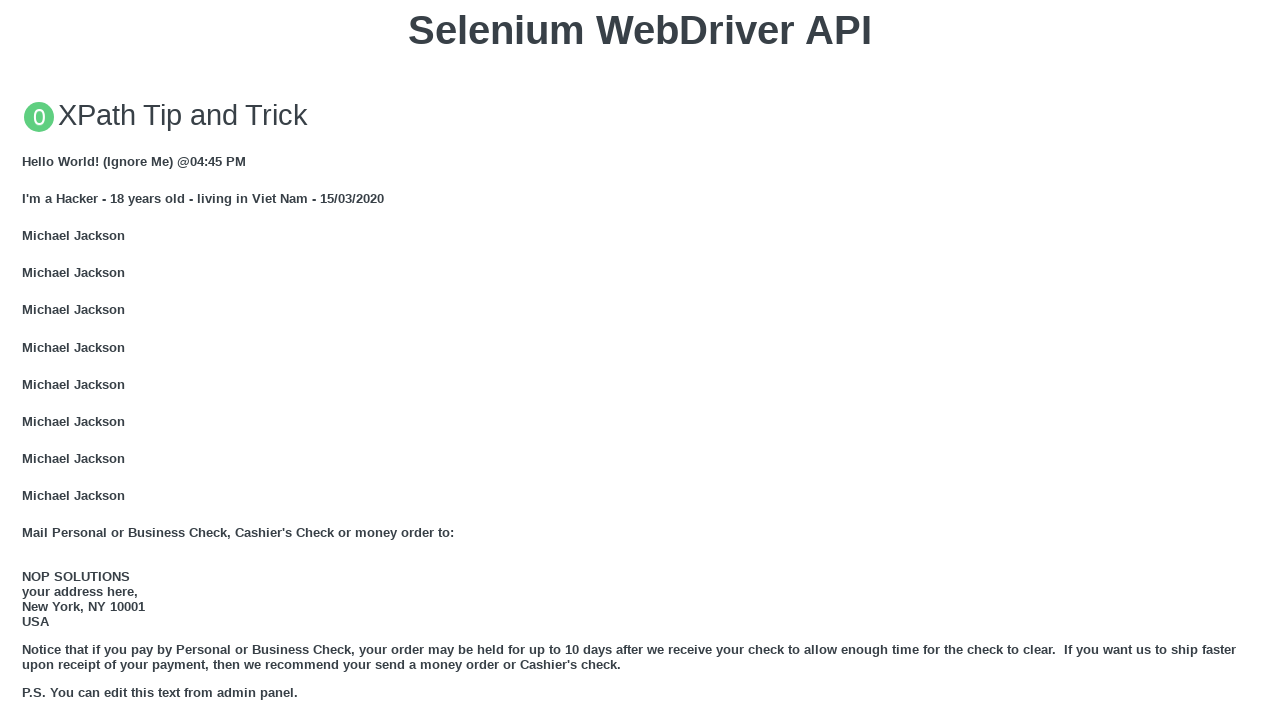

Clicked button to trigger JS Prompt dialog at (640, 360) on xpath=//button[text()='Click for JS Prompt']
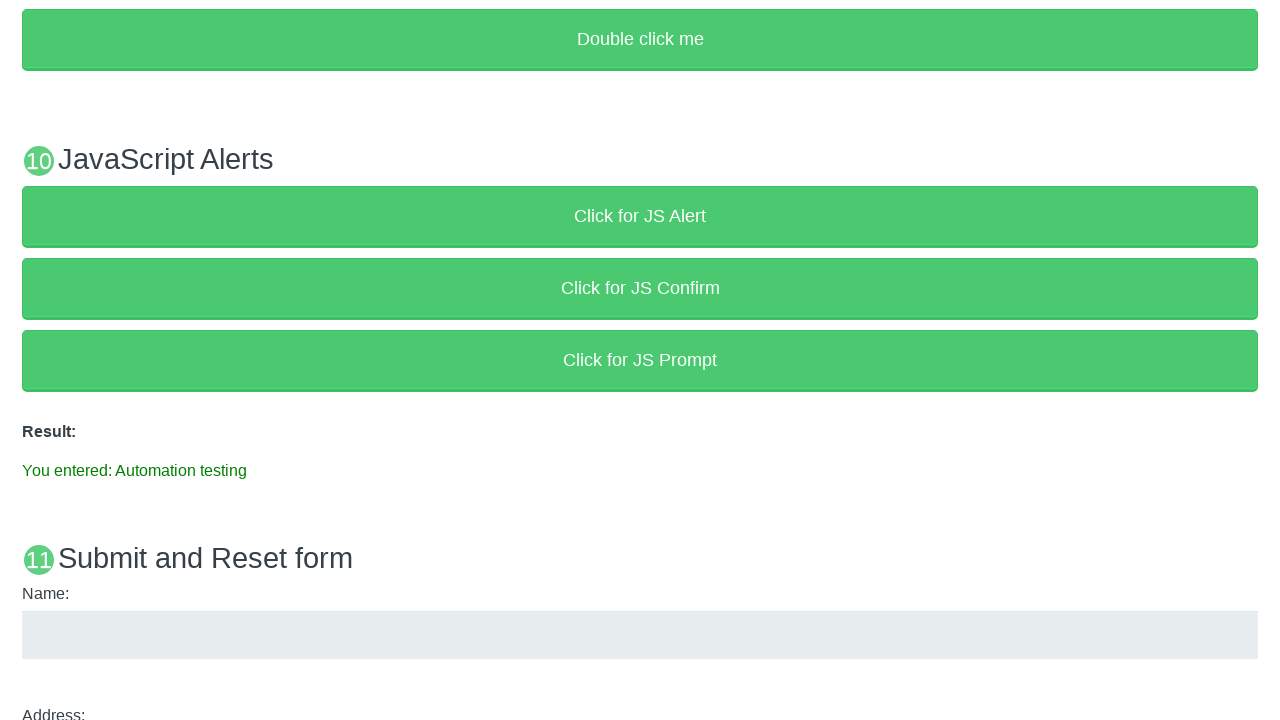

Result text element loaded after prompt was accepted
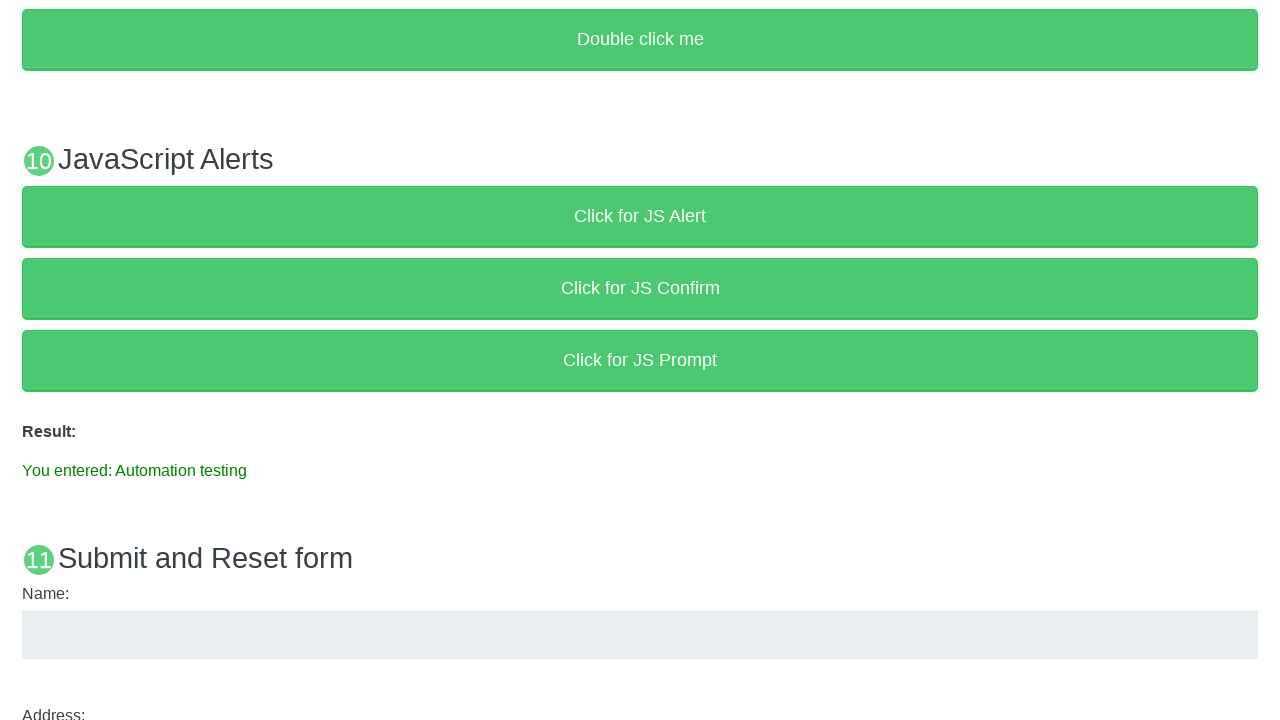

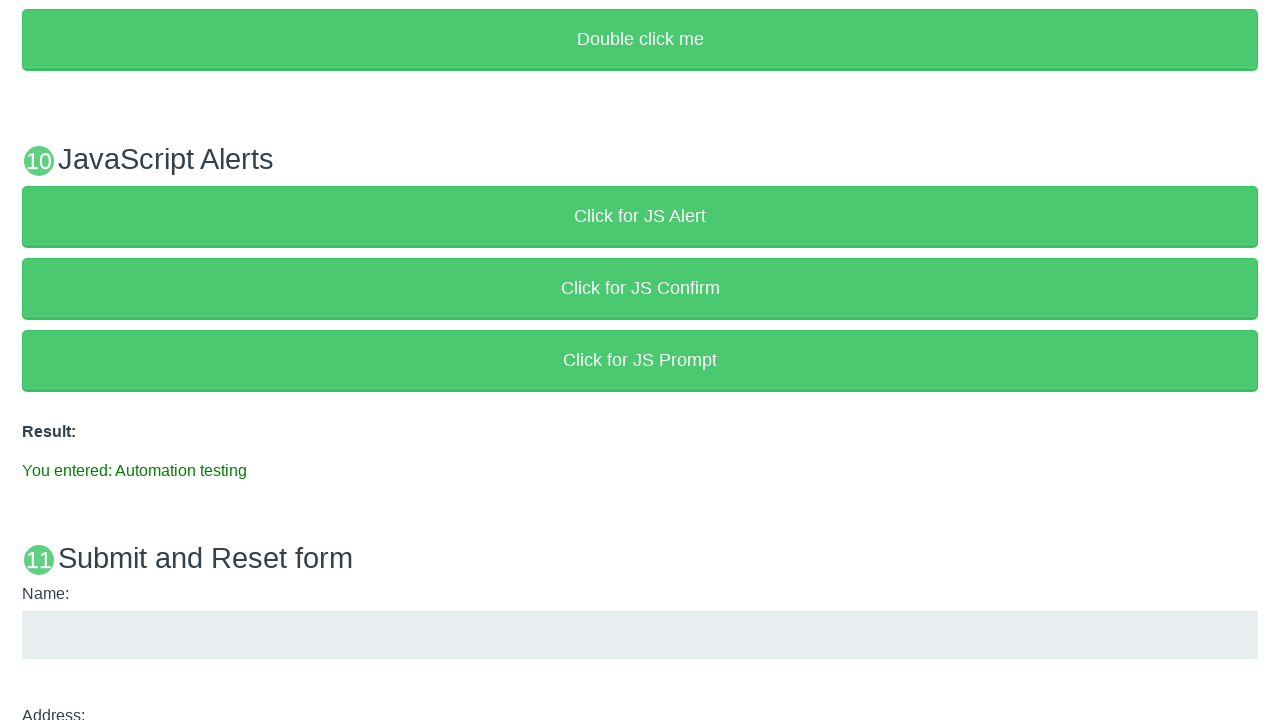